Sets a high score in the 2048 game by manipulating localStorage and then refreshes the page to see the updated score.

Starting URL: https://2048game.com/ru/

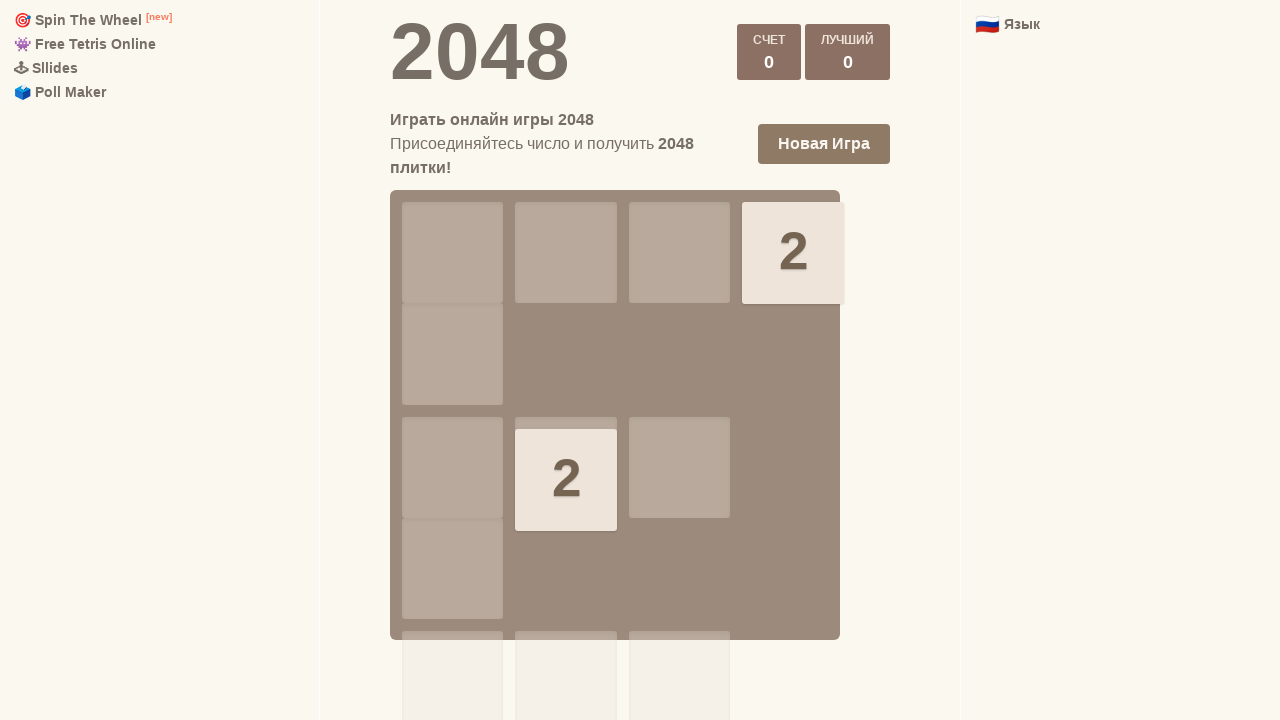

Set localStorage bestScore to 999999999
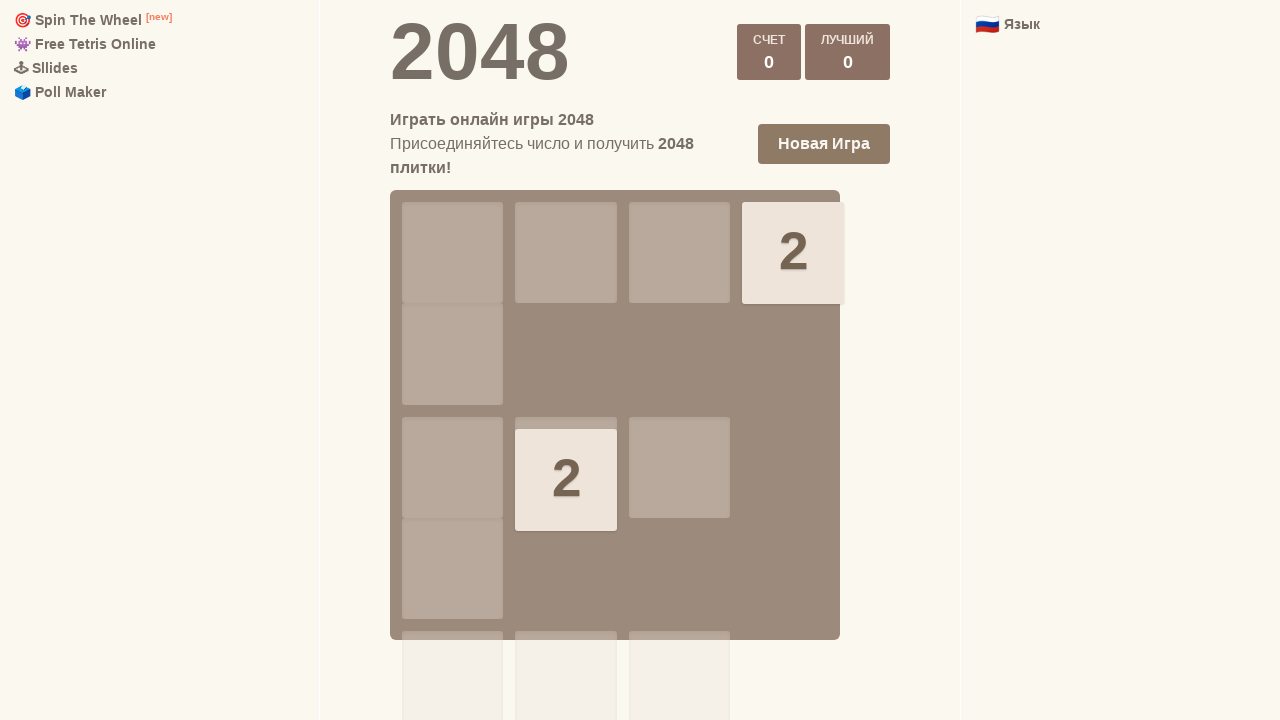

Reloaded page to apply localStorage changes
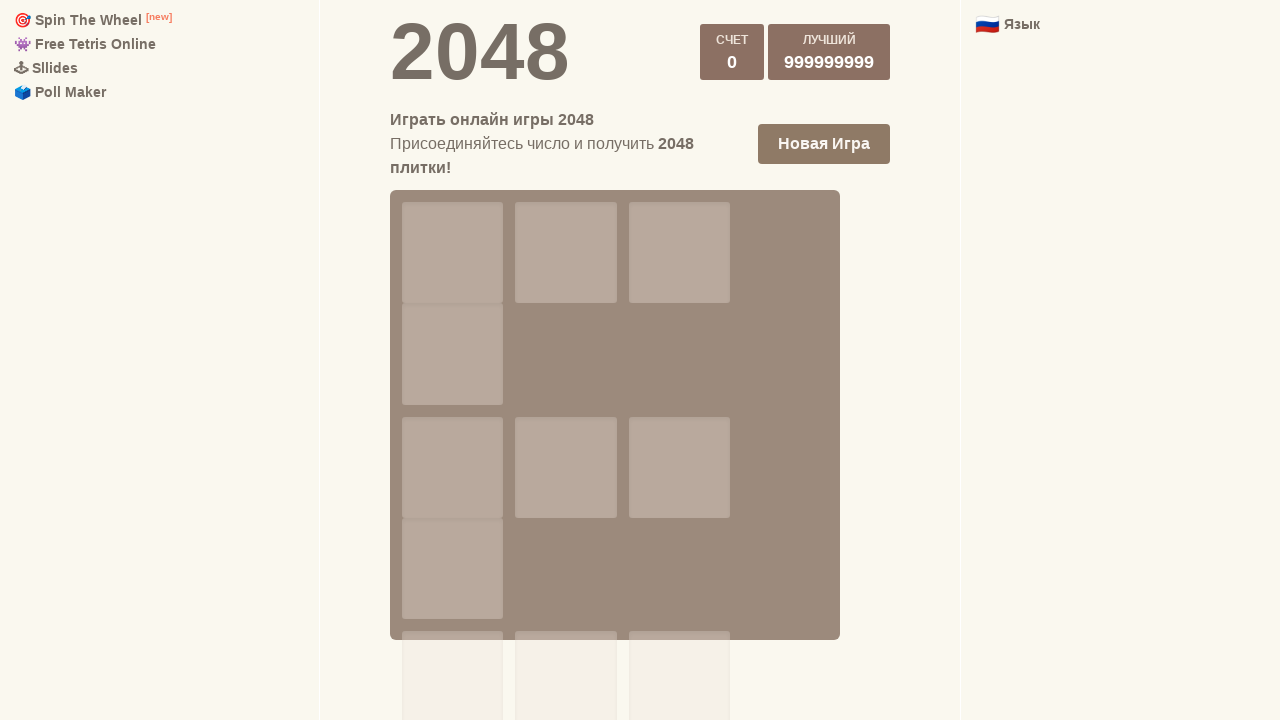

Waited for page to reach domcontentloaded state
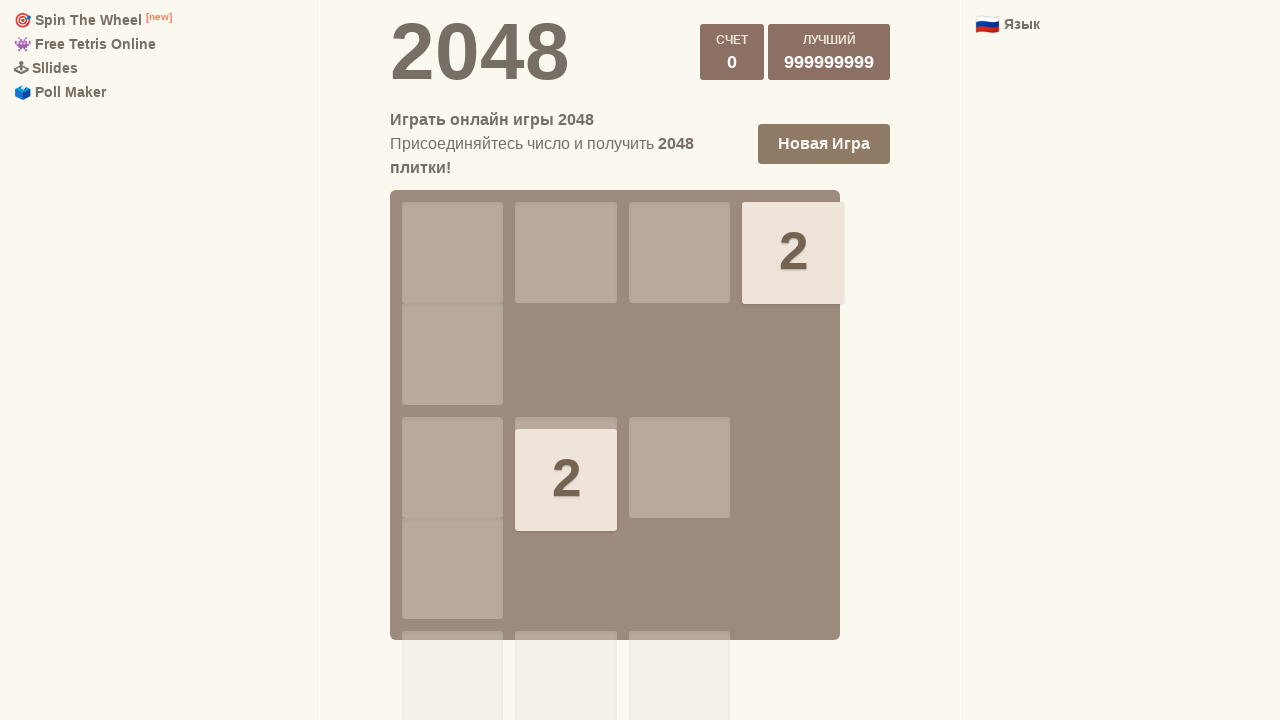

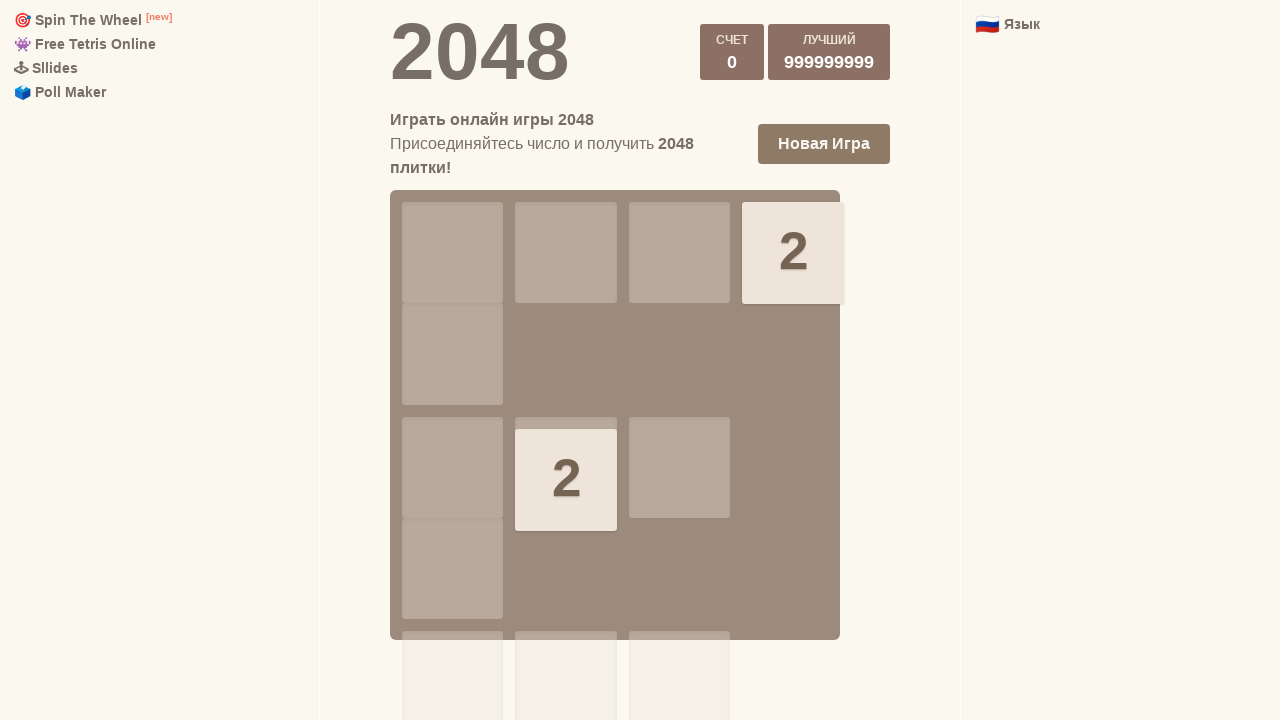